Tests the add/remove elements functionality by clicking the Add button multiple times to create Delete buttons

Starting URL: http://the-internet.herokuapp.com/add_remove_elements/

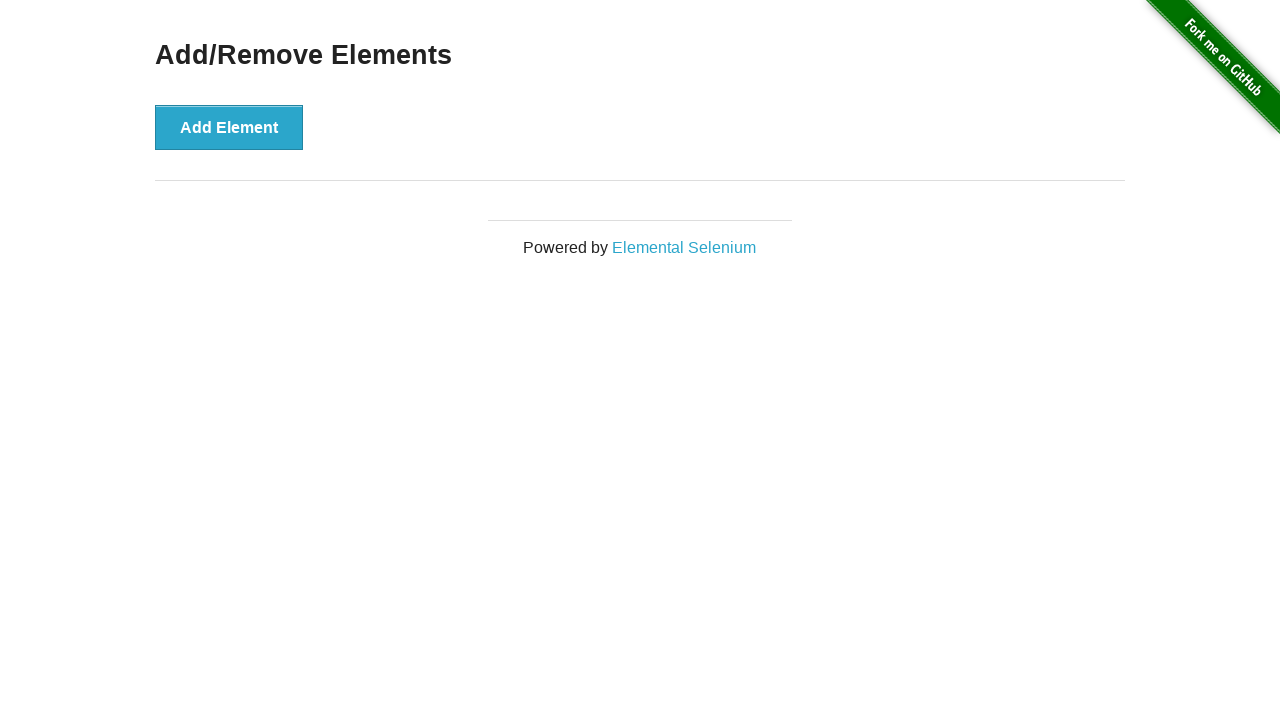

Clicked Add Element button at (229, 127) on button
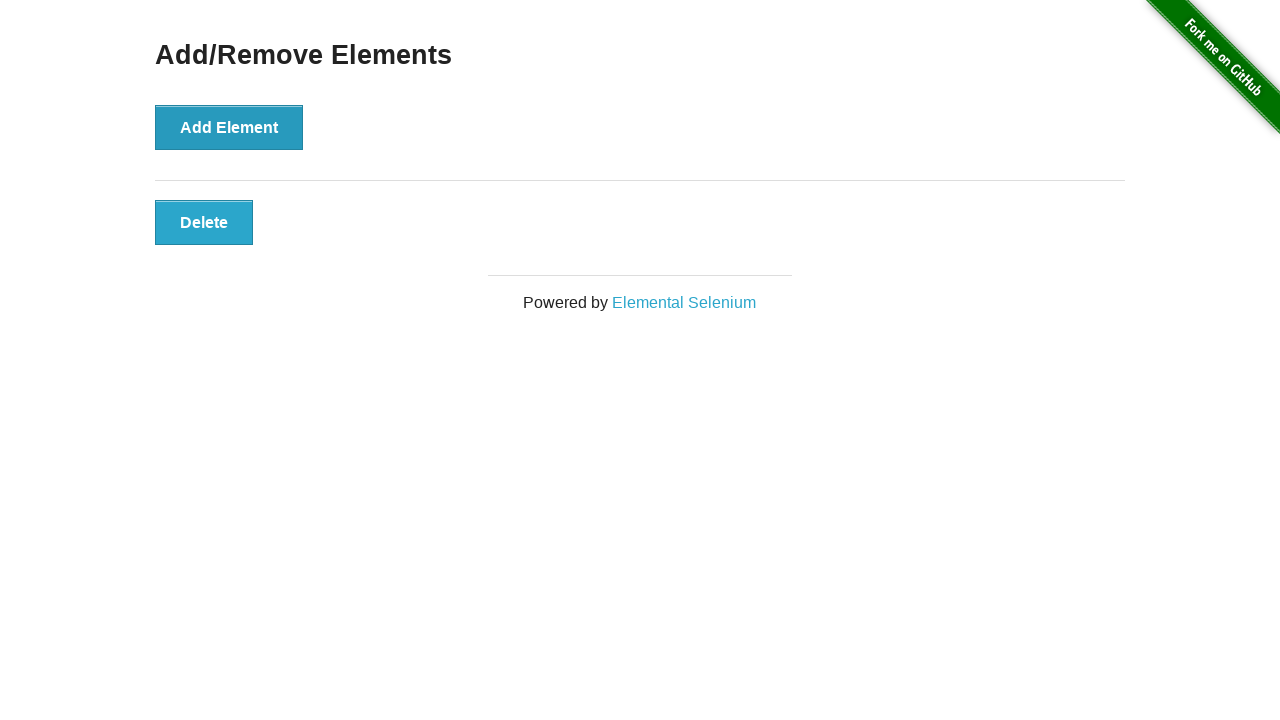

Clicked Add Element button at (229, 127) on button
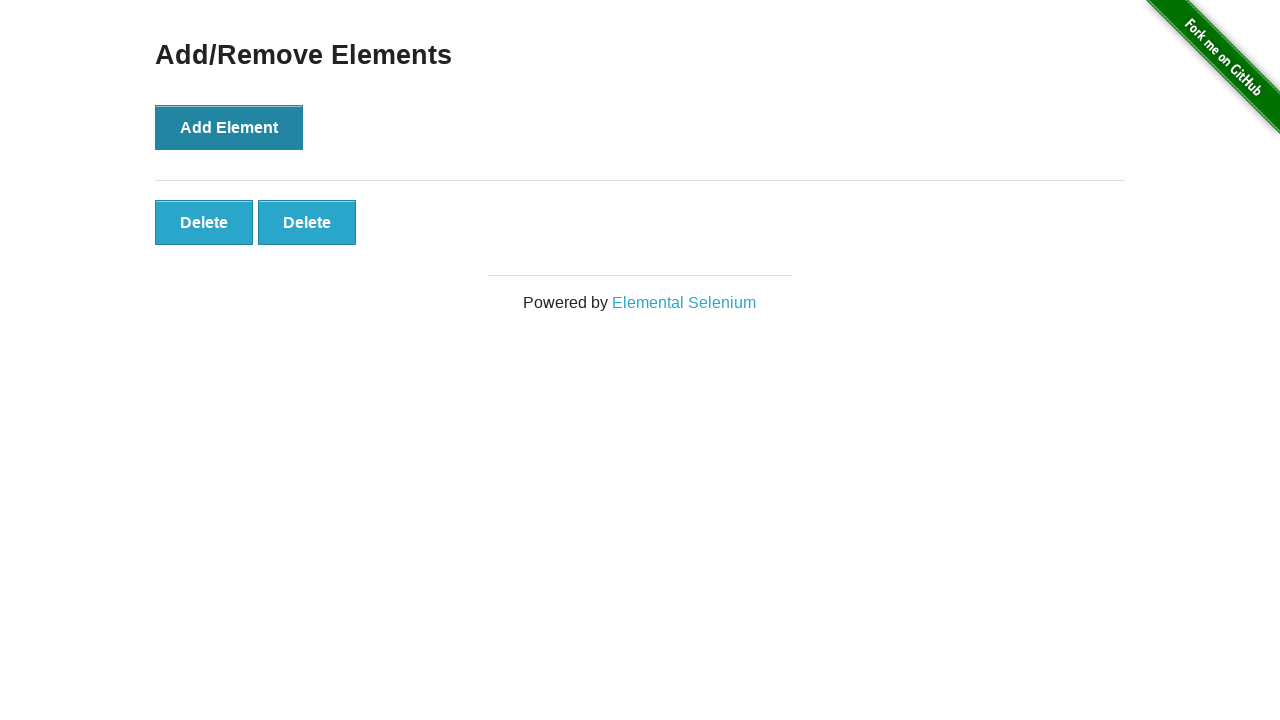

Clicked Add Element button at (229, 127) on button
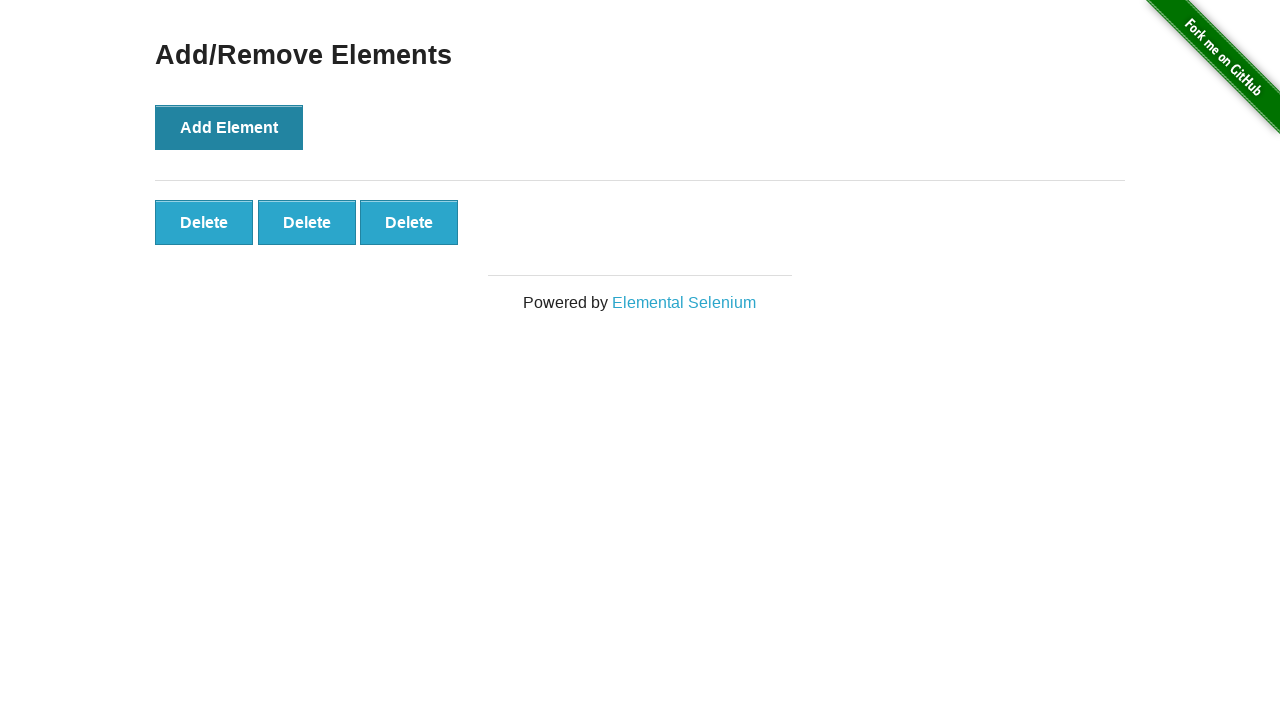

Clicked Add Element button at (229, 127) on button
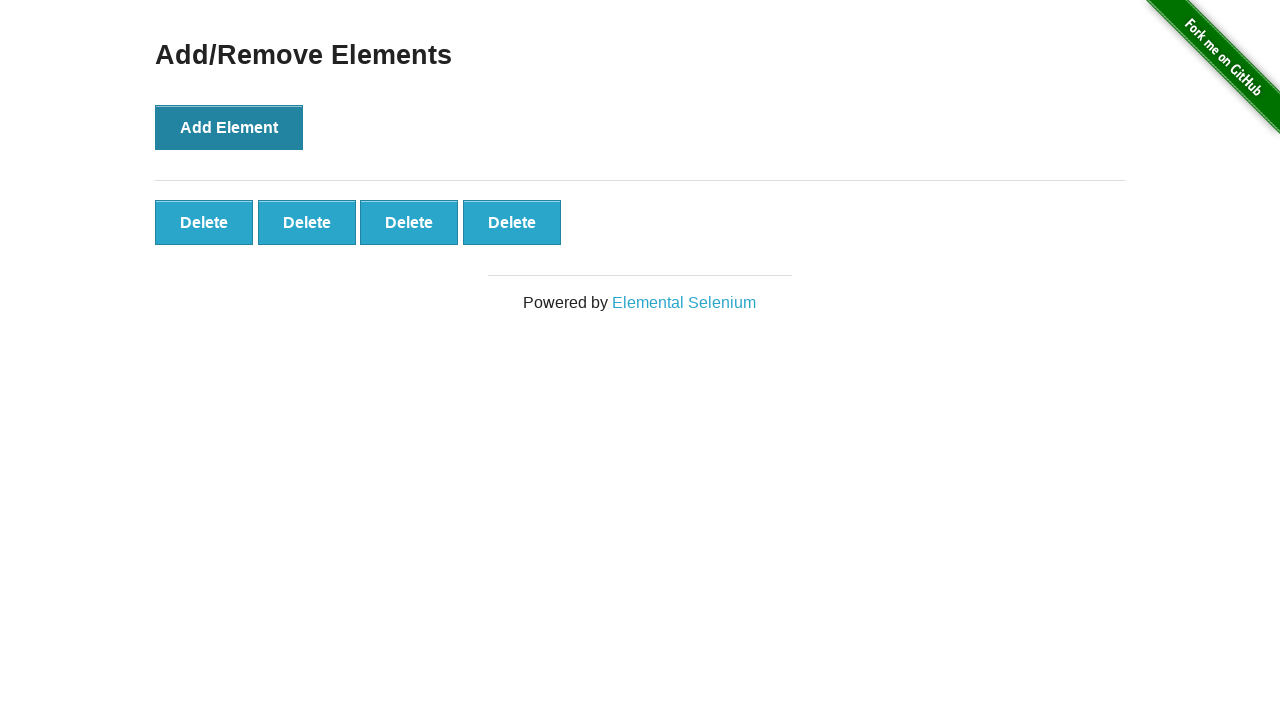

Clicked Add Element button at (229, 127) on button
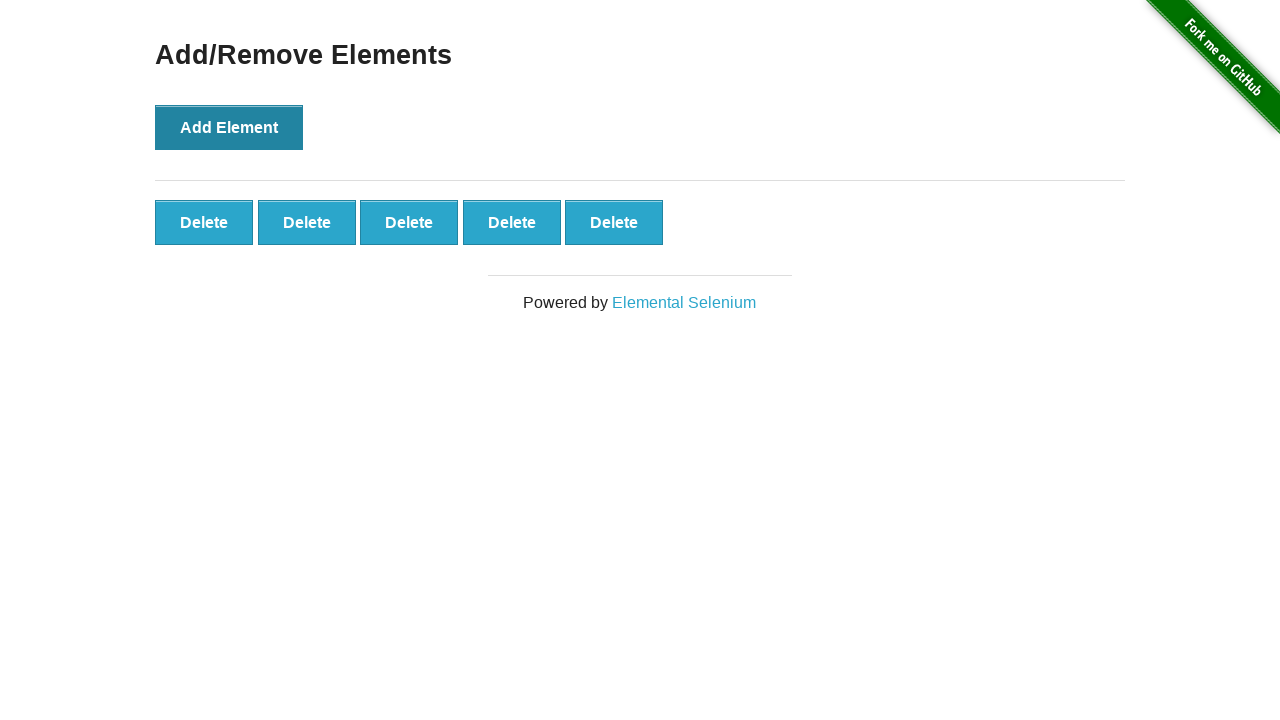

Verified Delete buttons were created
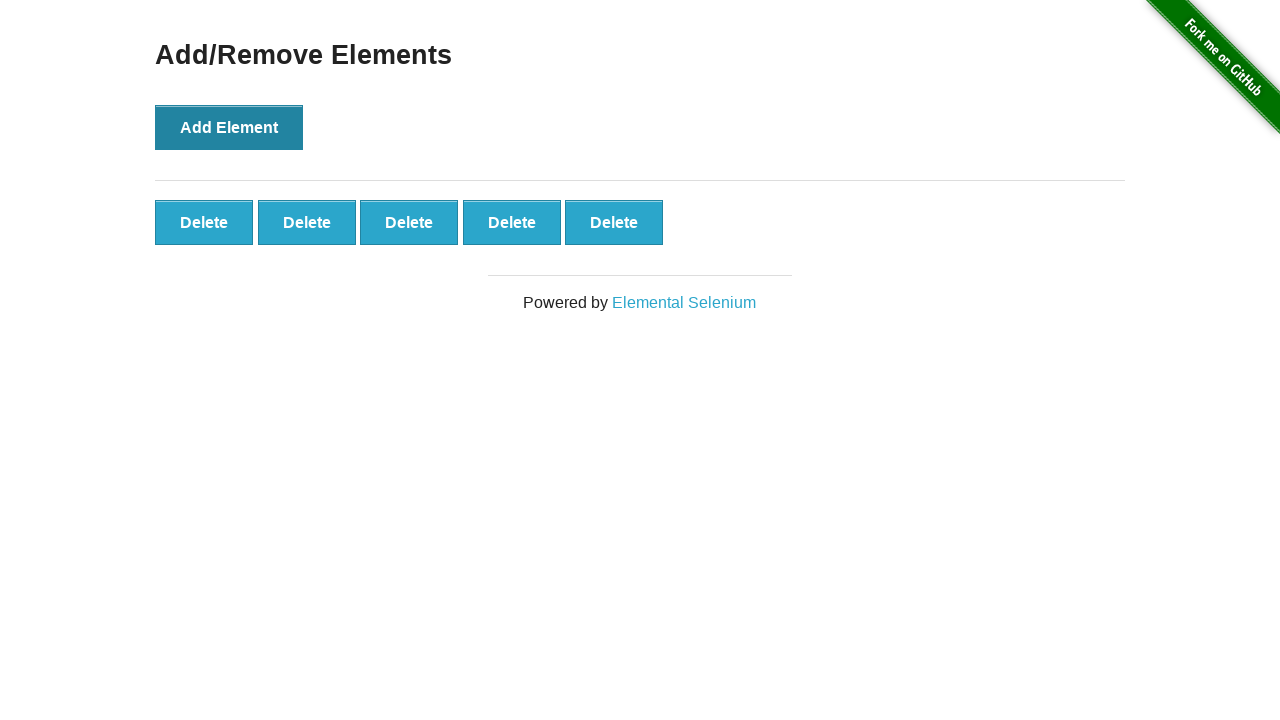

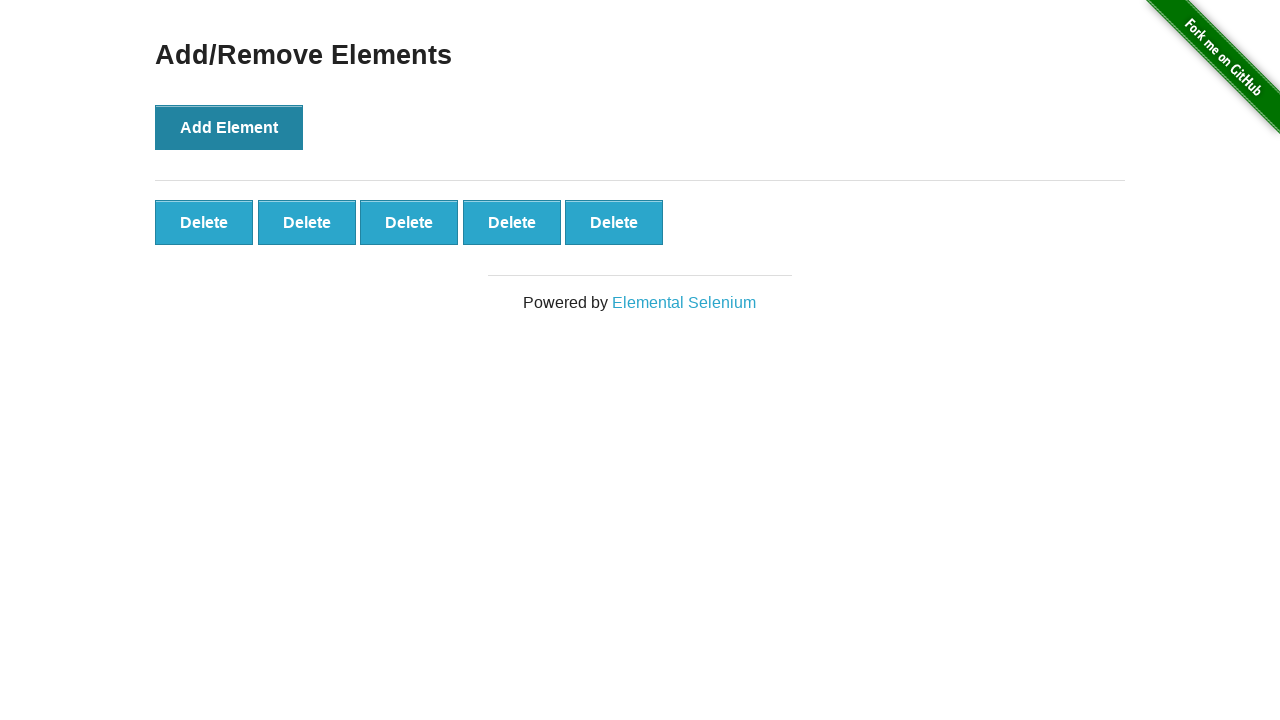